Tests filtering to display only active (non-completed) items

Starting URL: https://demo.playwright.dev/todomvc

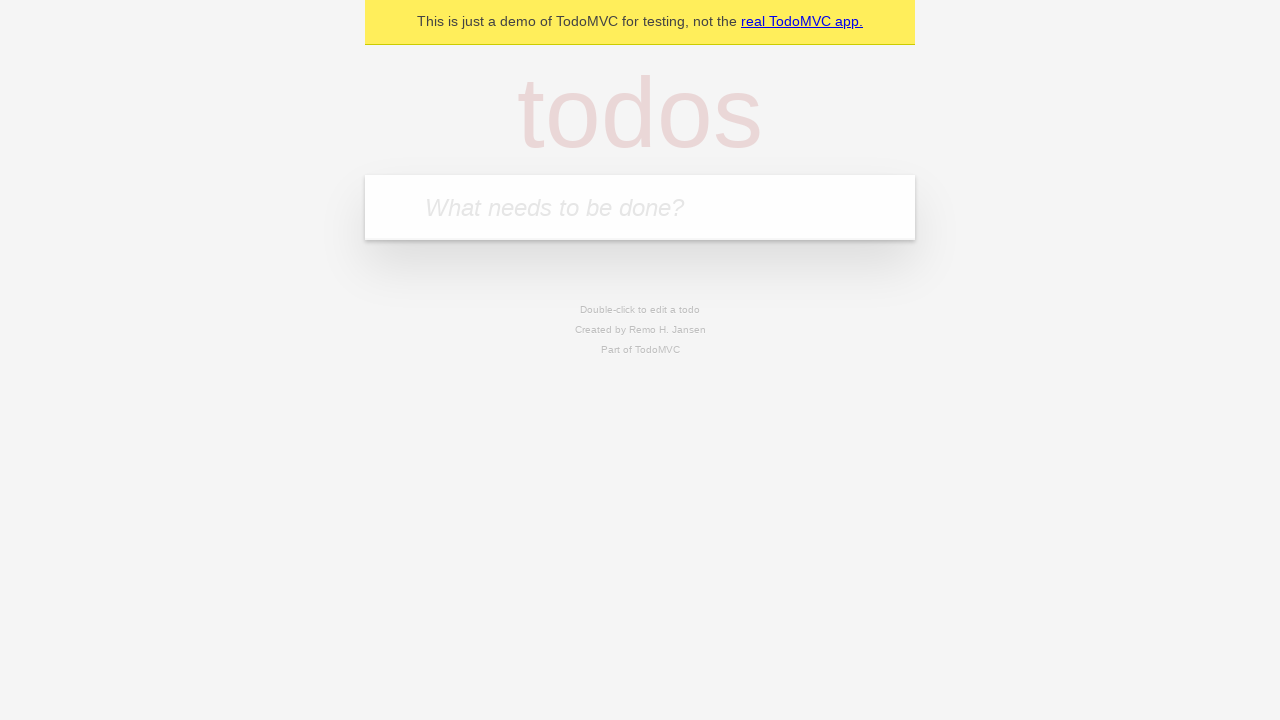

Filled todo input with 'buy some apples' on internal:attr=[placeholder="What needs to be done?"i]
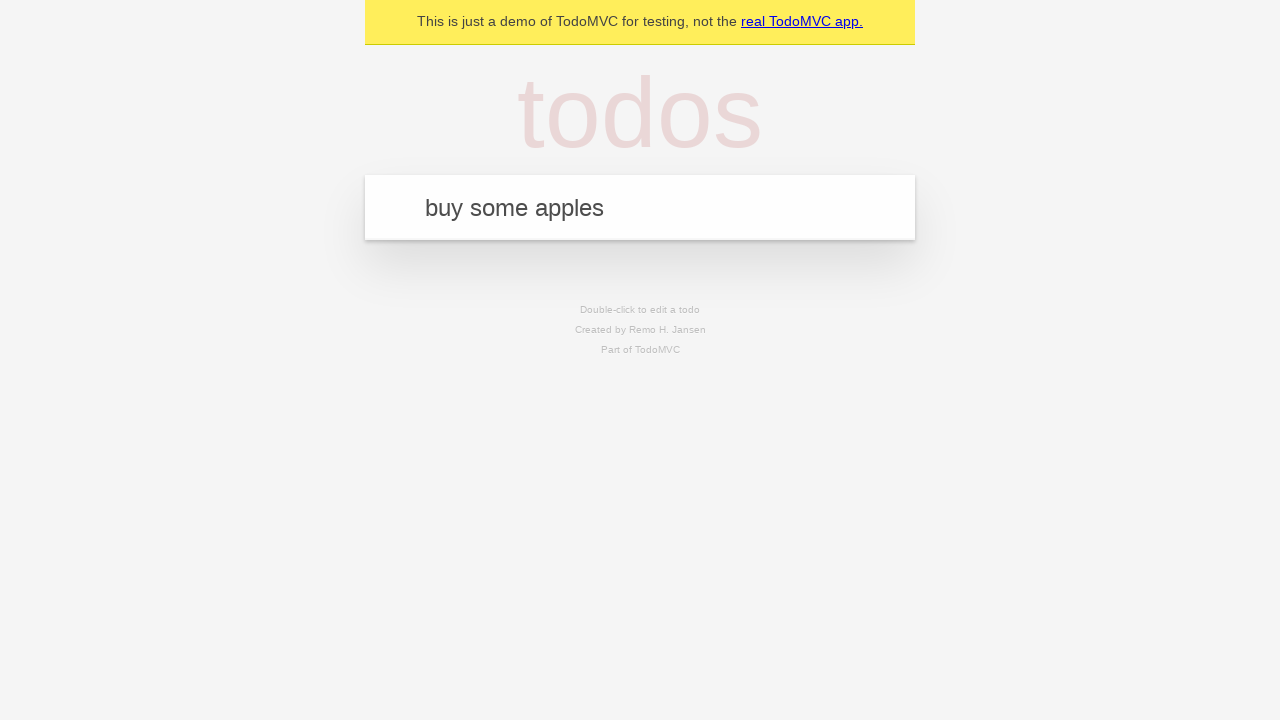

Pressed Enter to add first todo item on internal:attr=[placeholder="What needs to be done?"i]
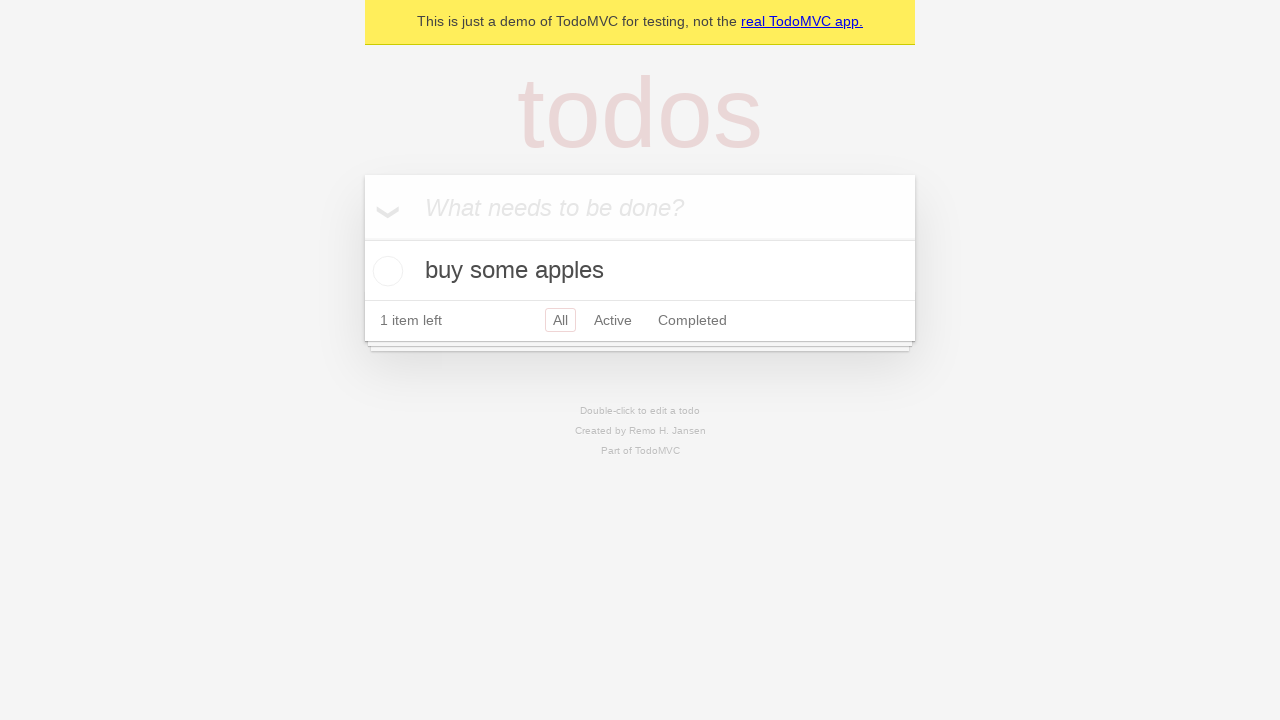

Filled todo input with 'feed the cat' on internal:attr=[placeholder="What needs to be done?"i]
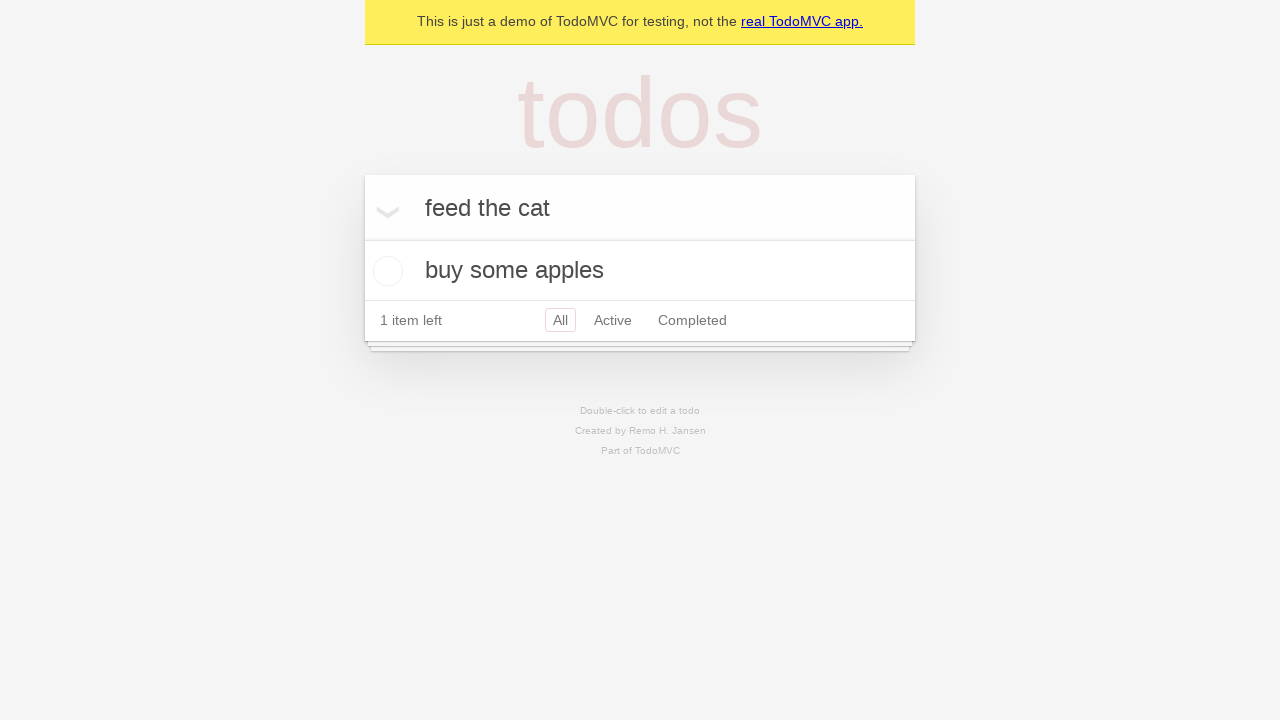

Pressed Enter to add second todo item on internal:attr=[placeholder="What needs to be done?"i]
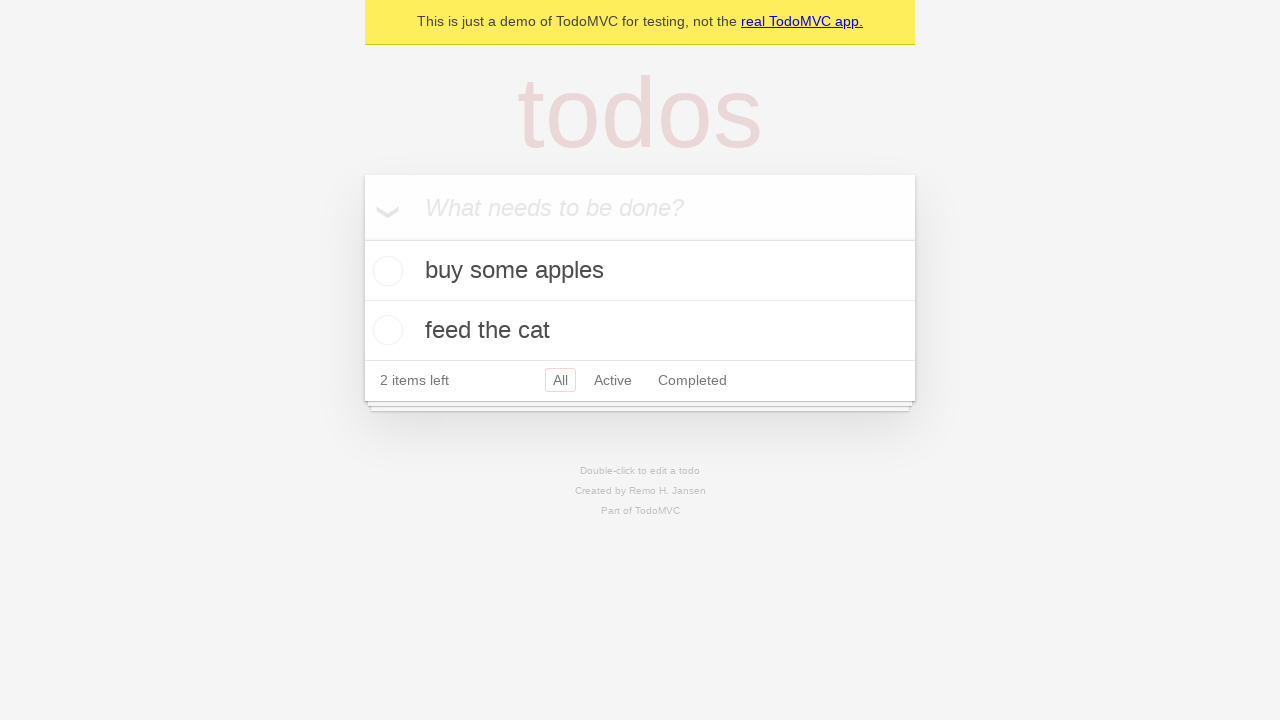

Filled todo input with 'book a doctors appointment' on internal:attr=[placeholder="What needs to be done?"i]
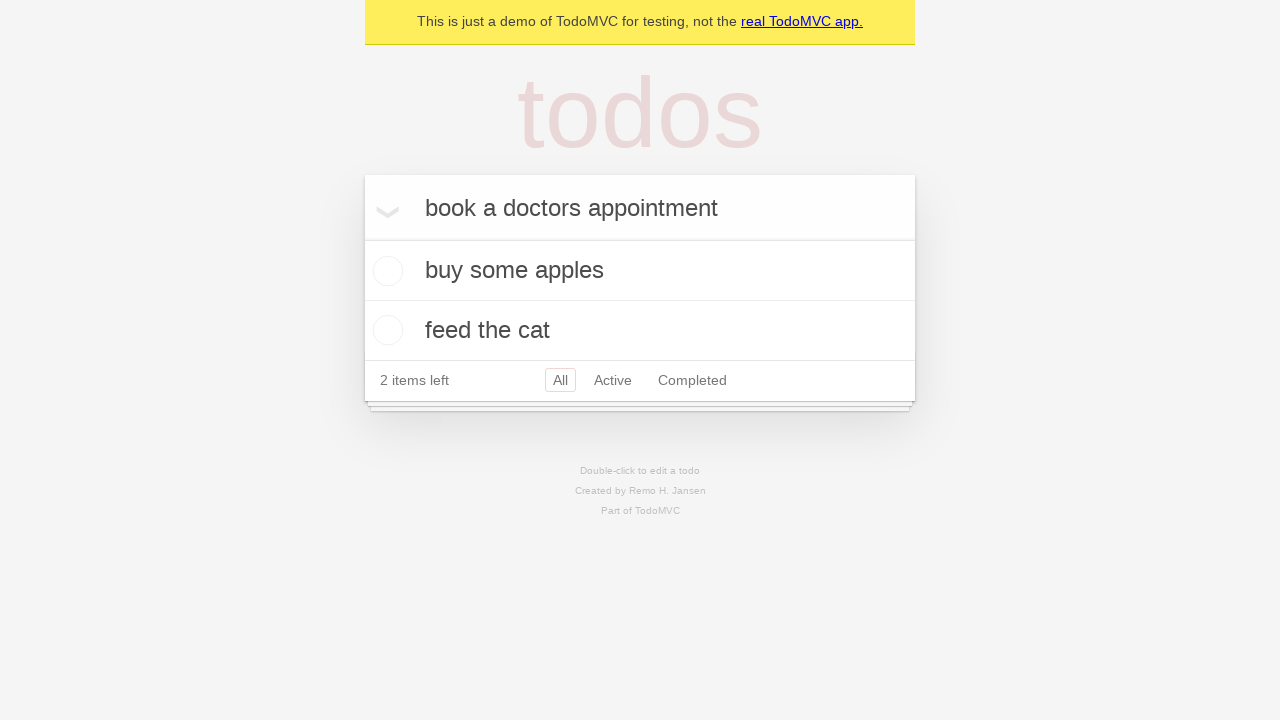

Pressed Enter to add third todo item on internal:attr=[placeholder="What needs to be done?"i]
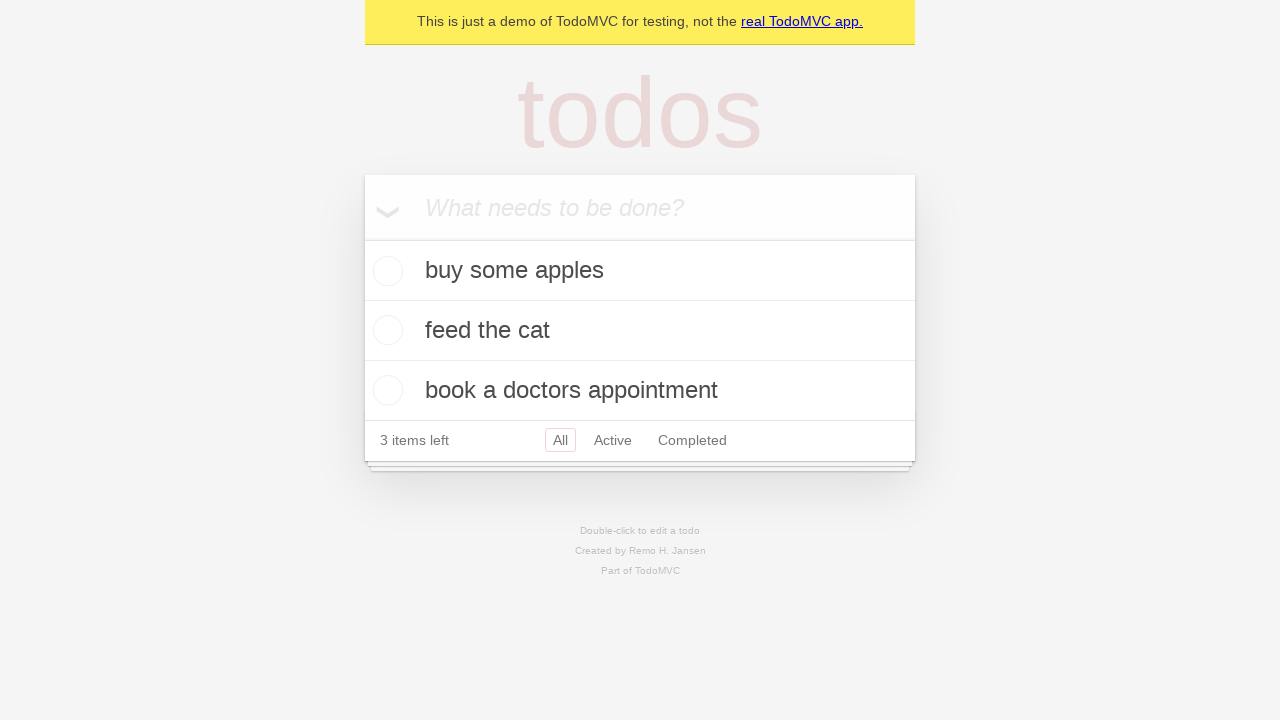

Third todo item loaded
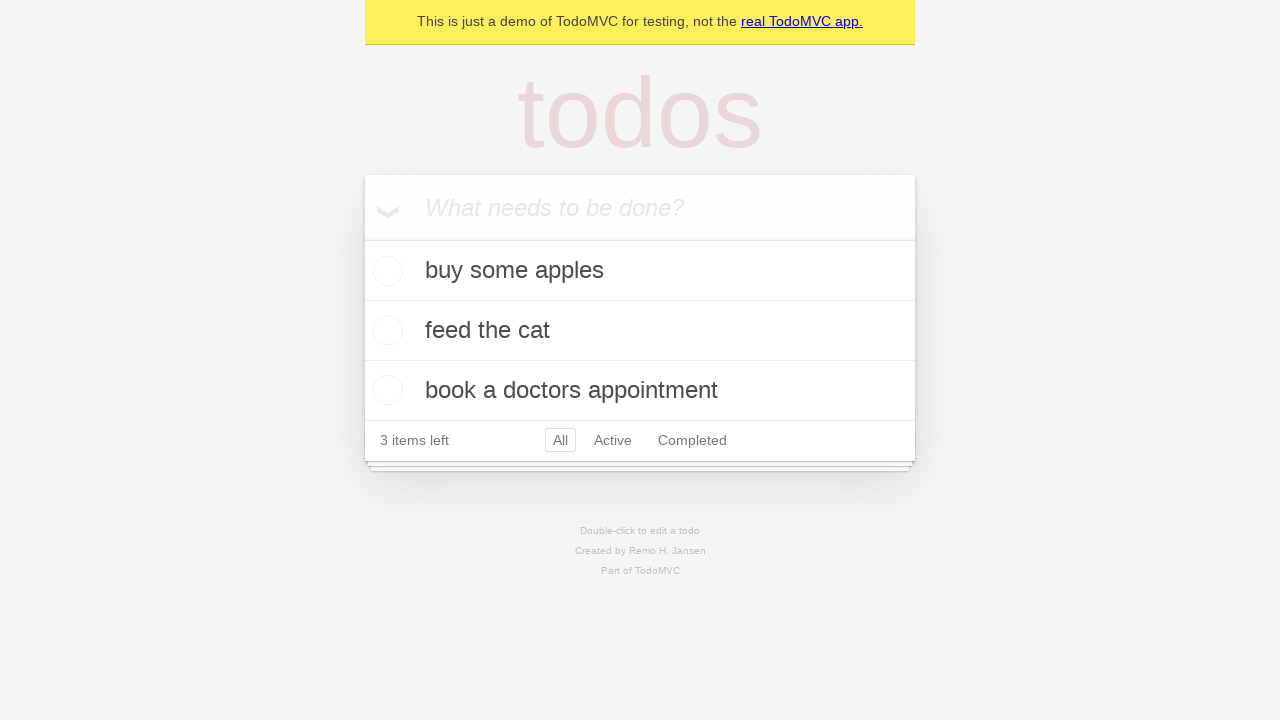

Checked checkbox for second todo item (marked as completed) at (385, 330) on [data-testid='todo-item'] >> nth=1 >> internal:role=checkbox
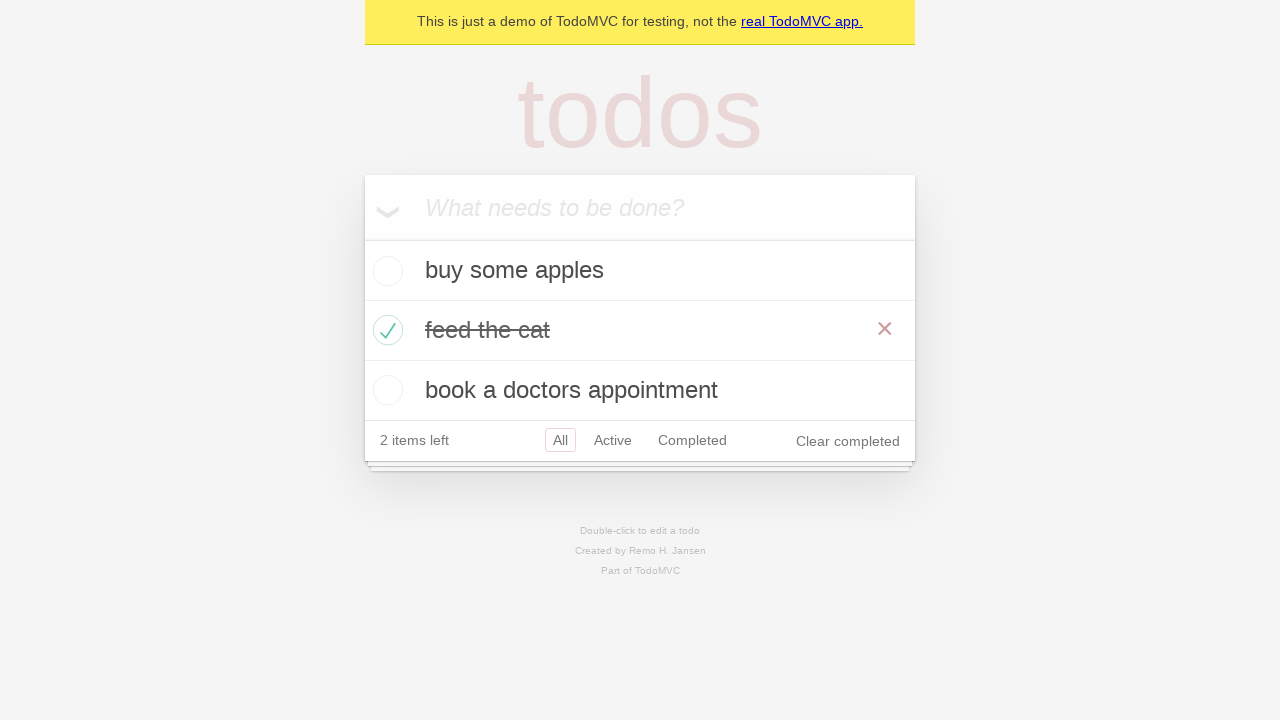

Clicked 'Active' filter to display only active items at (613, 440) on internal:role=link[name="Active"i]
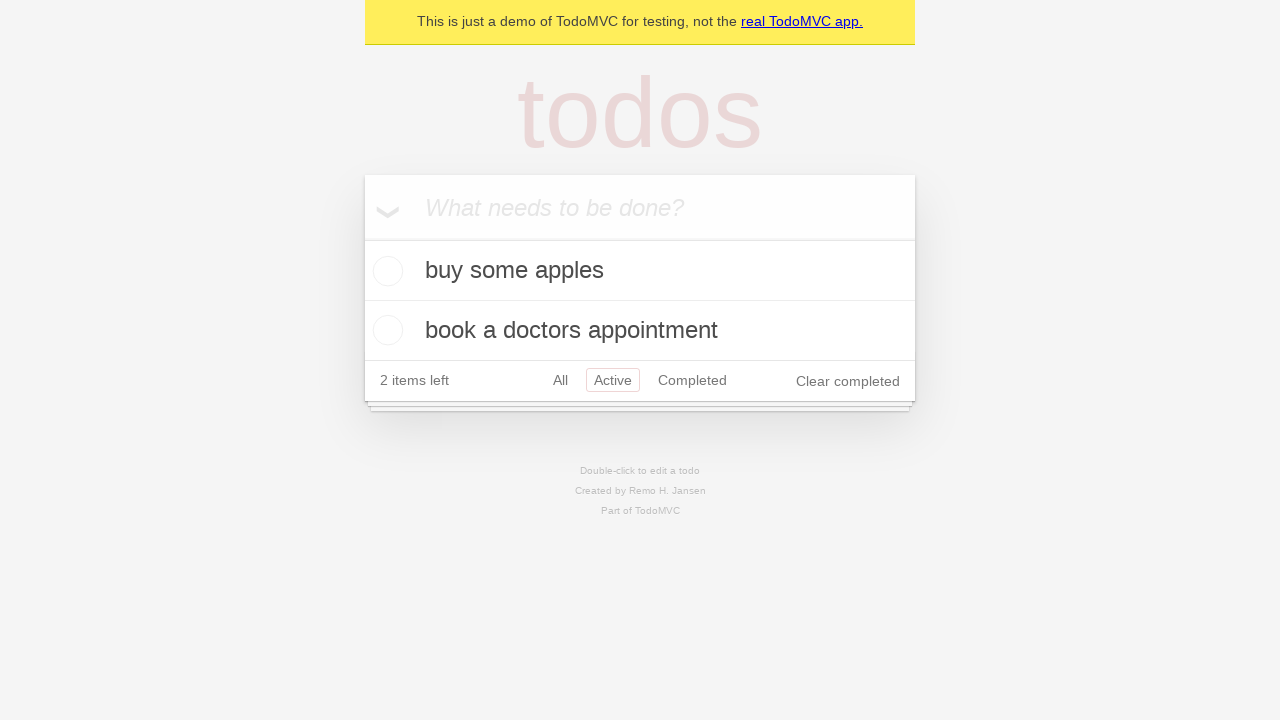

Waited for filtered view to render
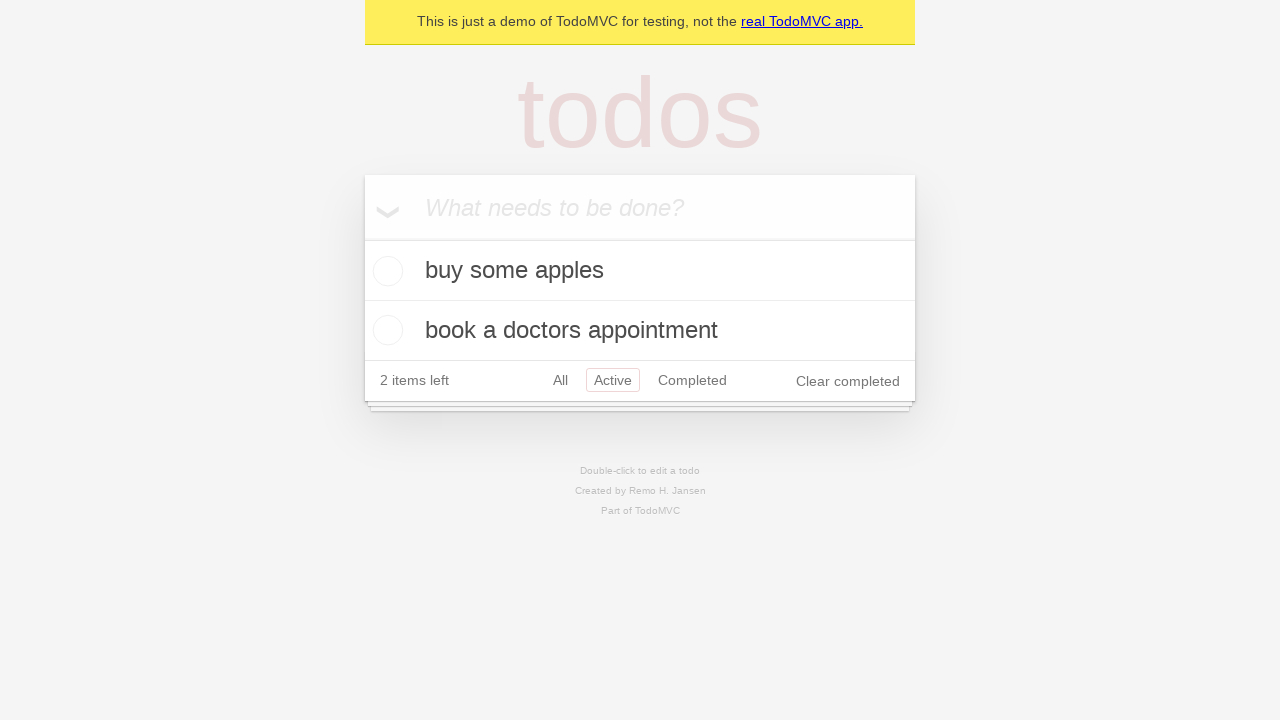

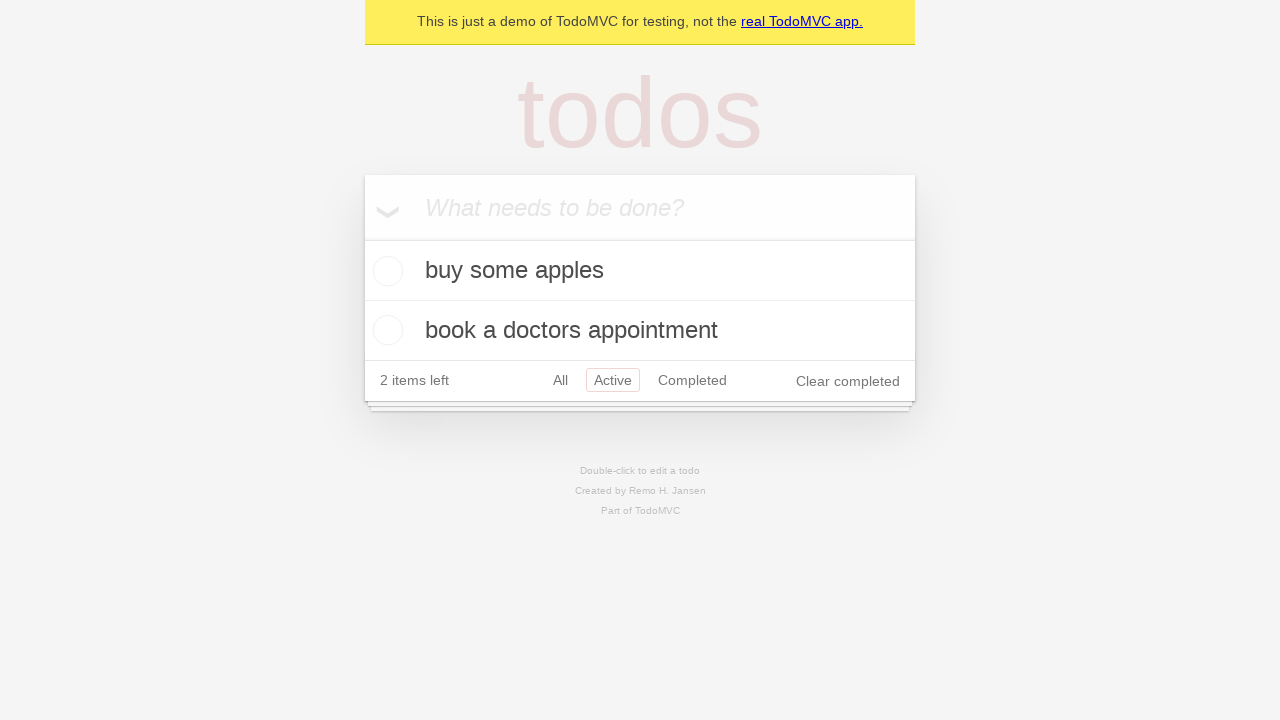